Tests selecting options from the dropdown list by clicking Option 1 and Option 2, verifying each selection is properly applied.

Starting URL: https://the-internet.herokuapp.com/dropdown

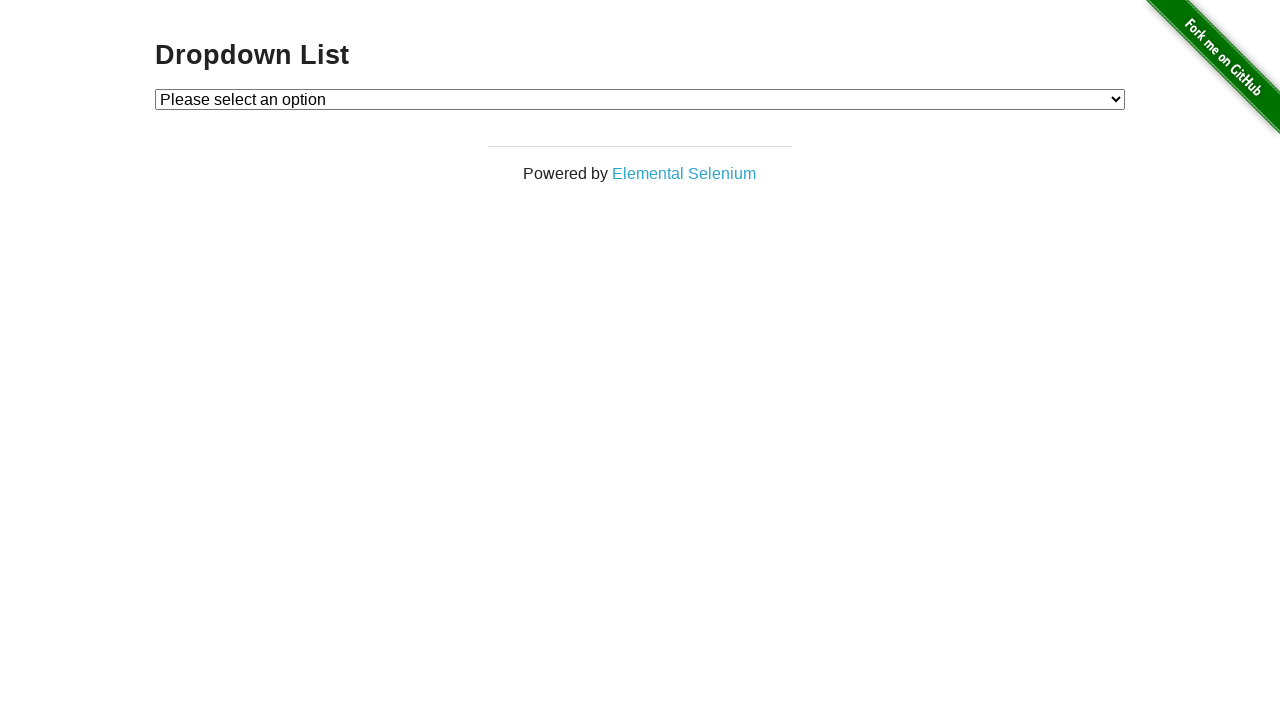

Waited for dropdown element to be visible
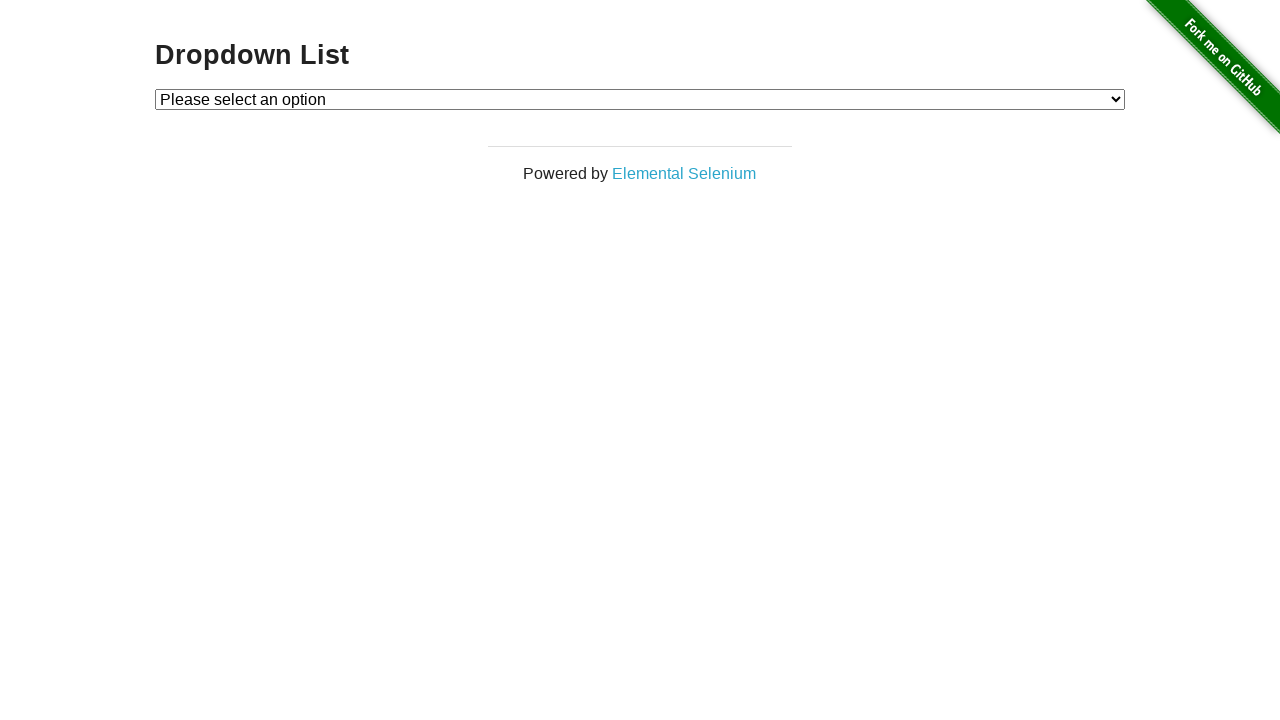

Selected Option 1 from the dropdown on #dropdown
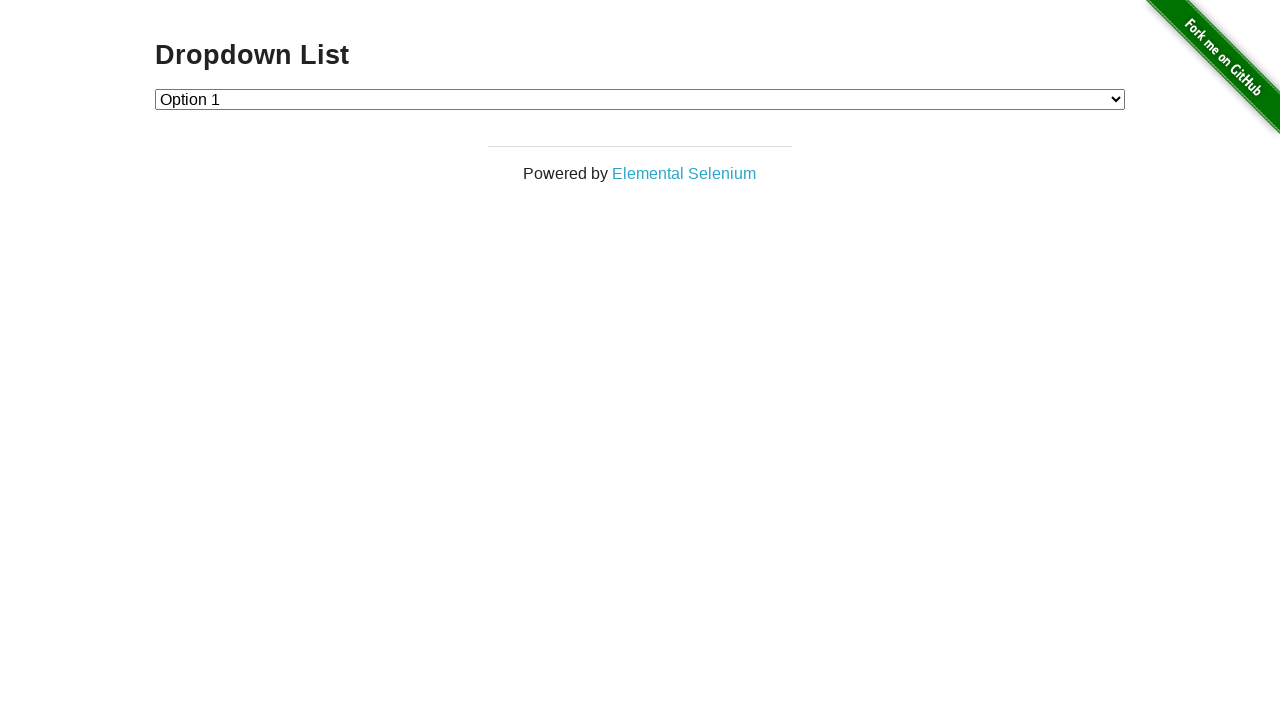

Retrieved selected option text to verify Option 1
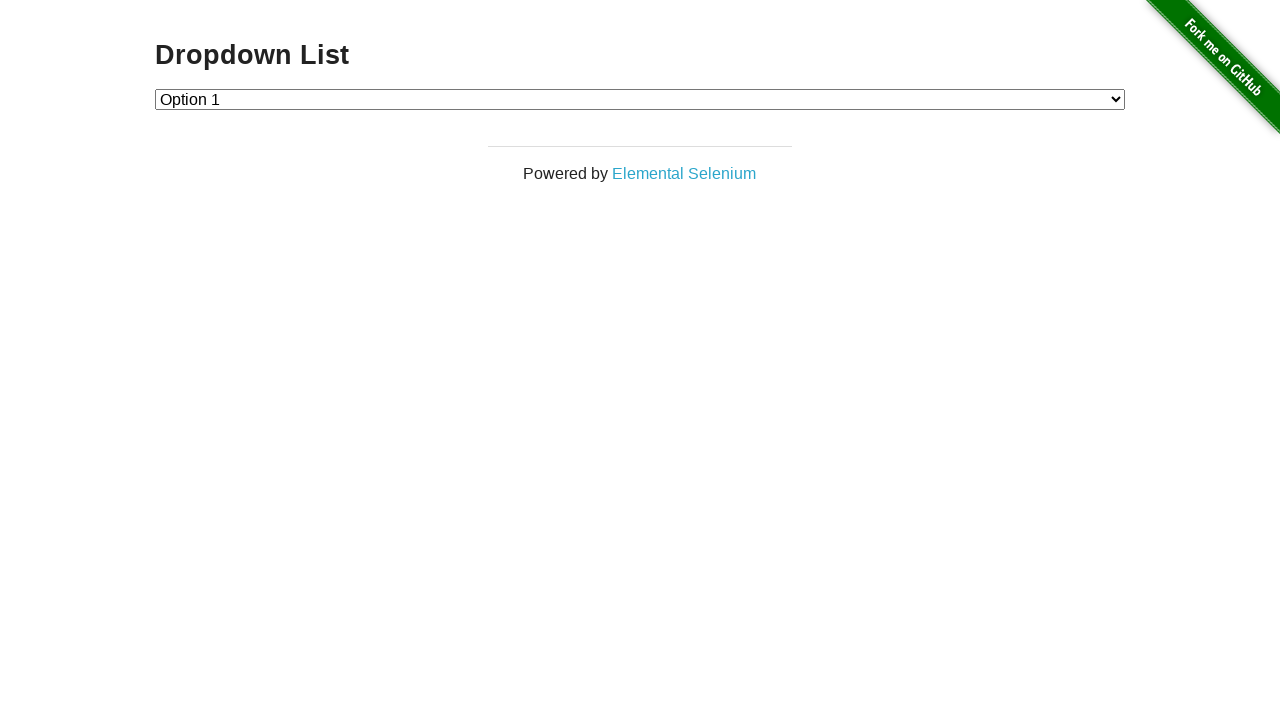

Verified that Option 1 is selected
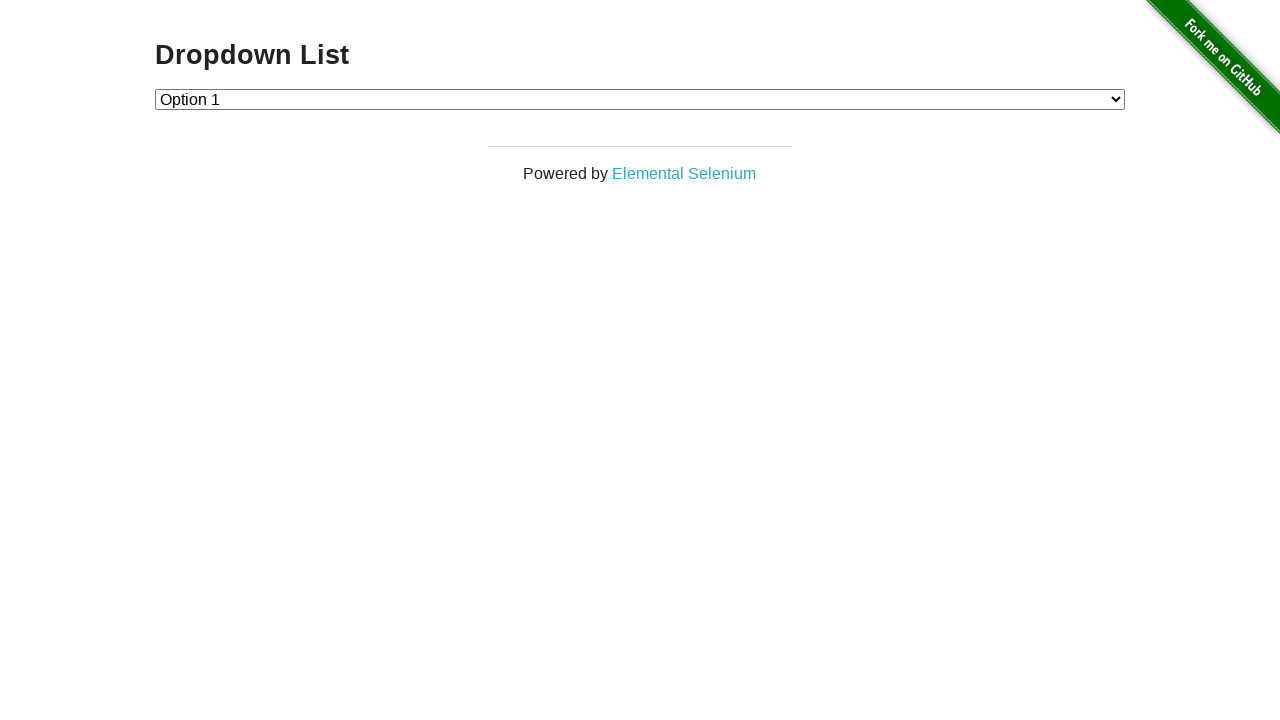

Selected Option 2 from the dropdown on #dropdown
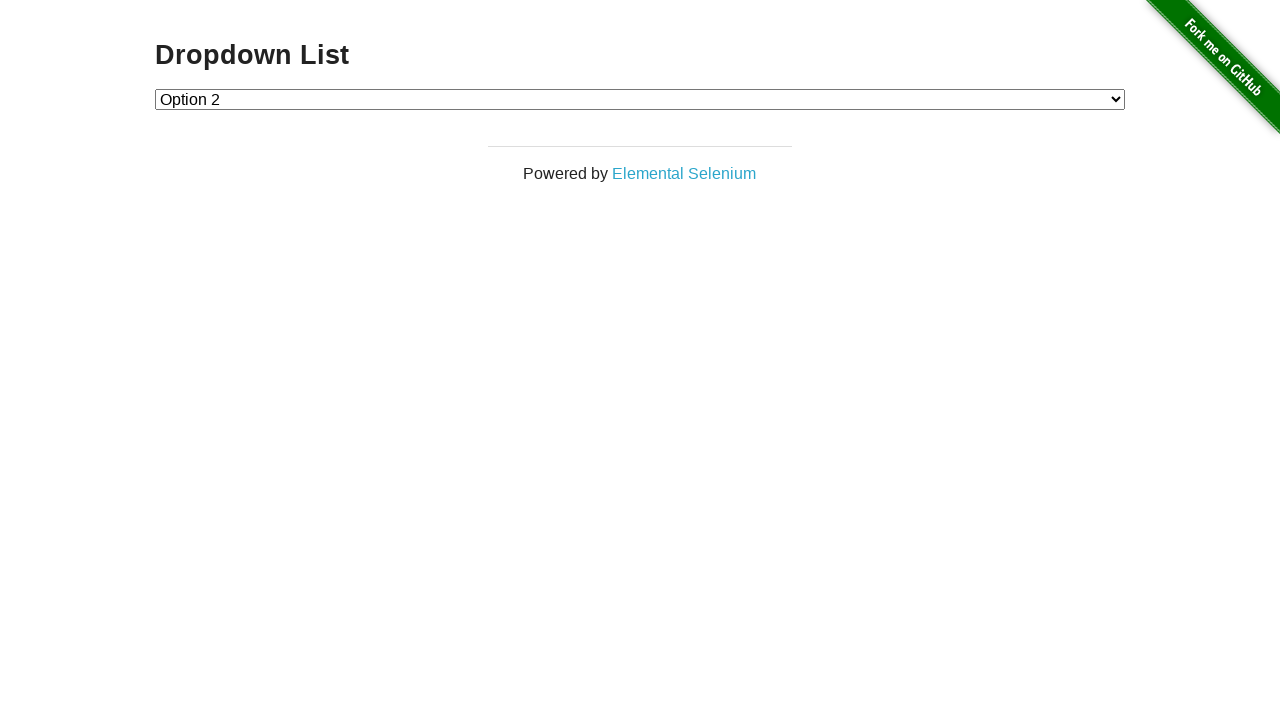

Retrieved selected option text to verify Option 2
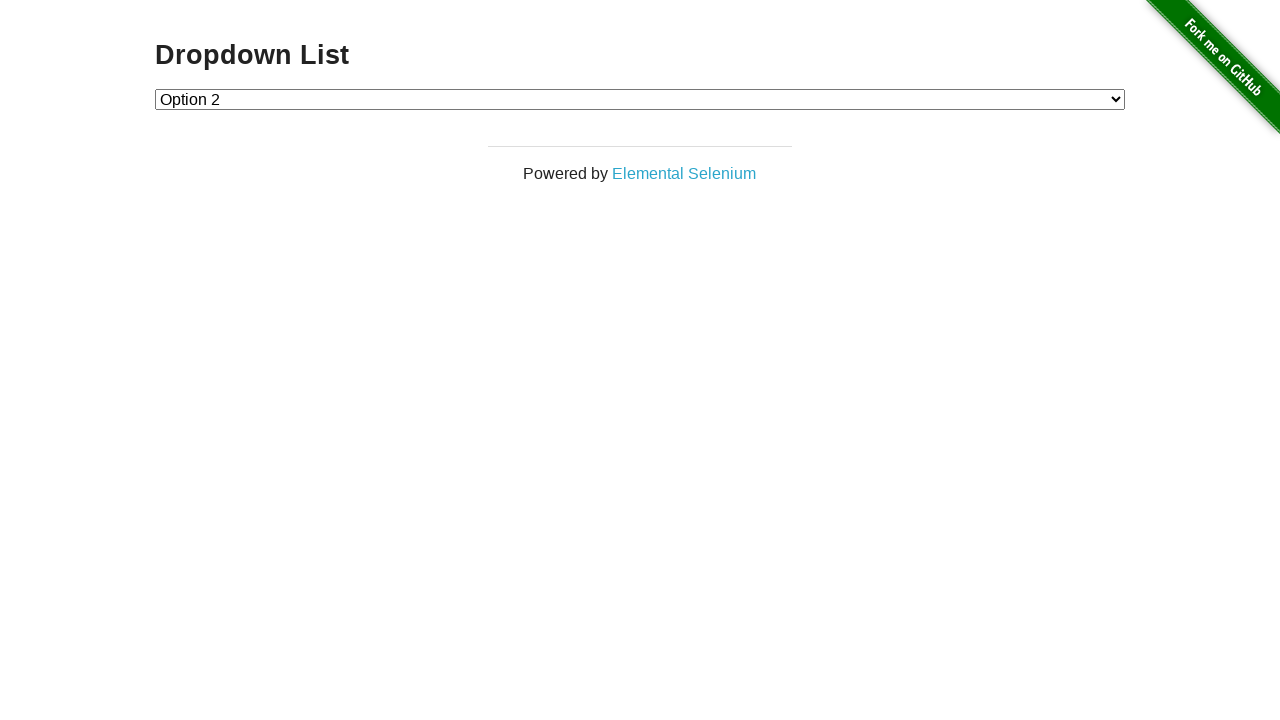

Verified that Option 2 is selected
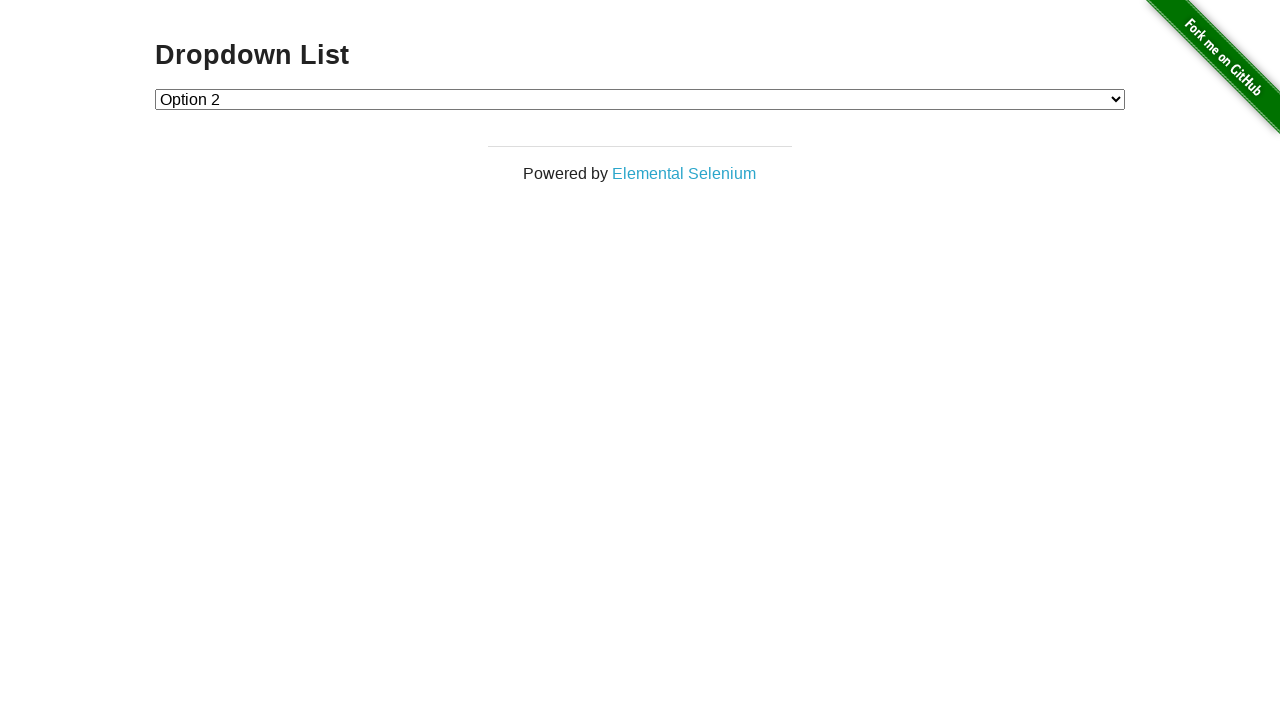

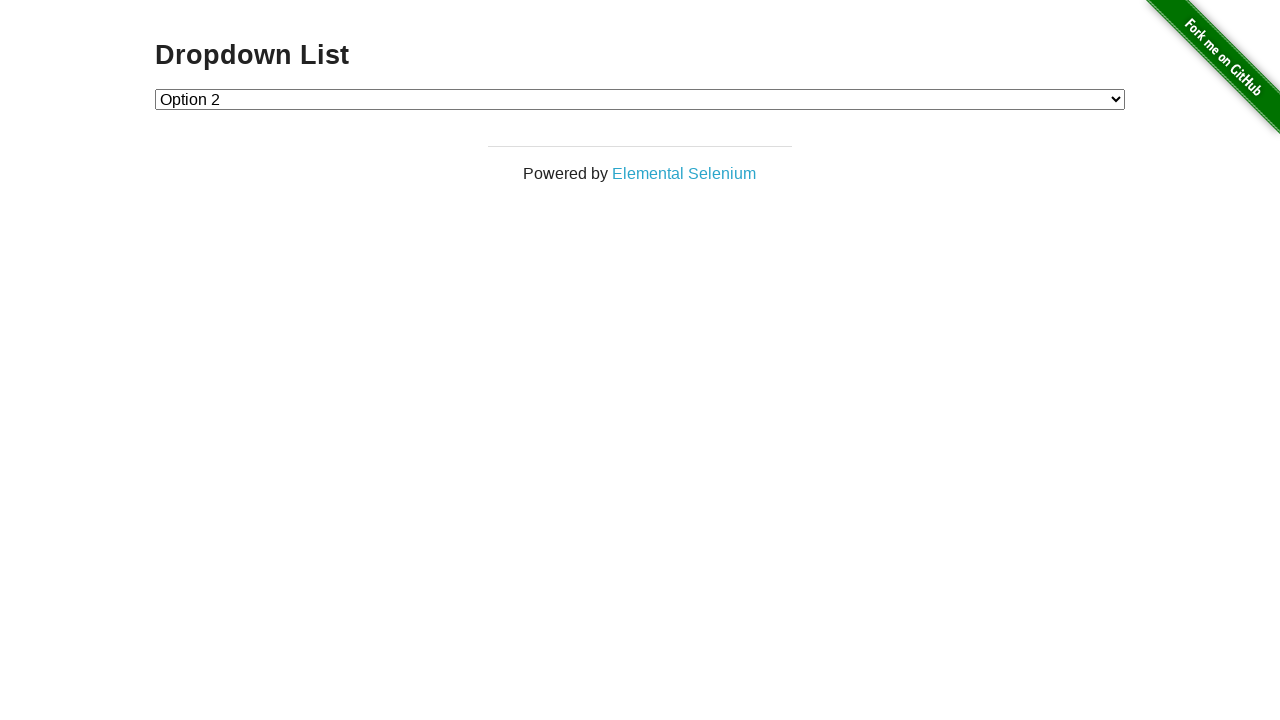